Verifies that payment system logos are displayed in the online top-up block

Starting URL: https://www.mts.by

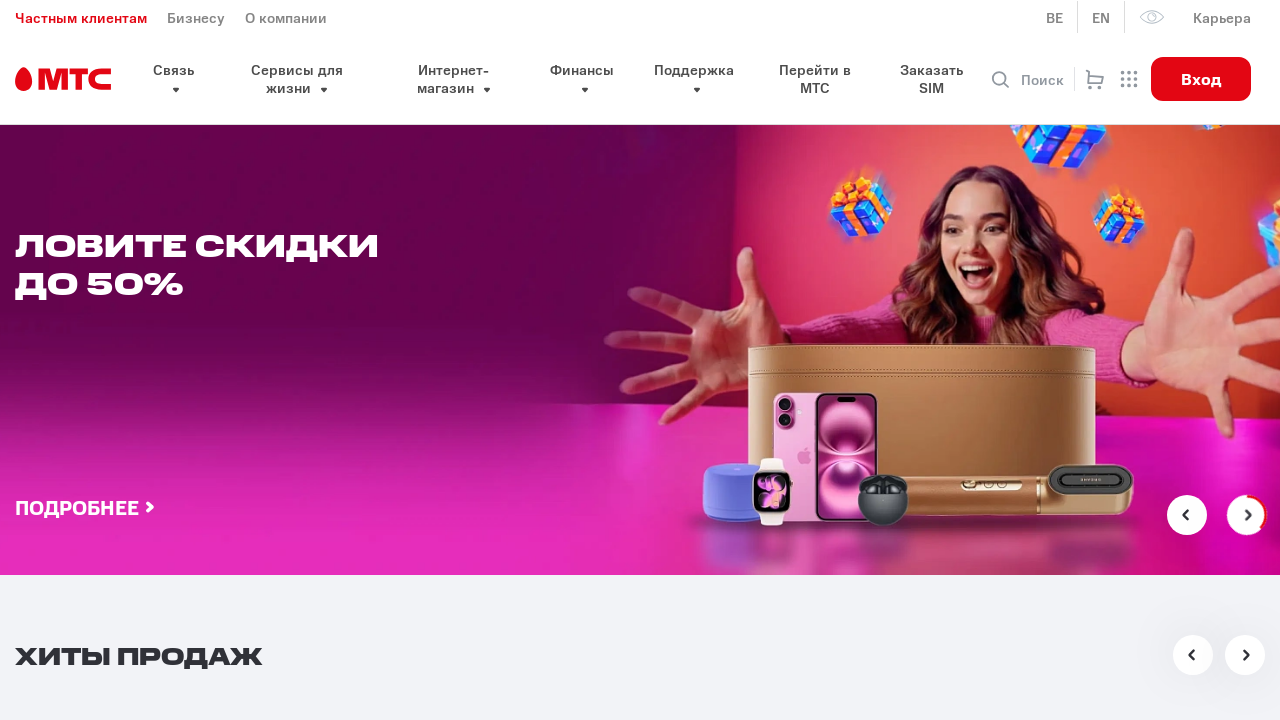

Page loaded - DOM content ready
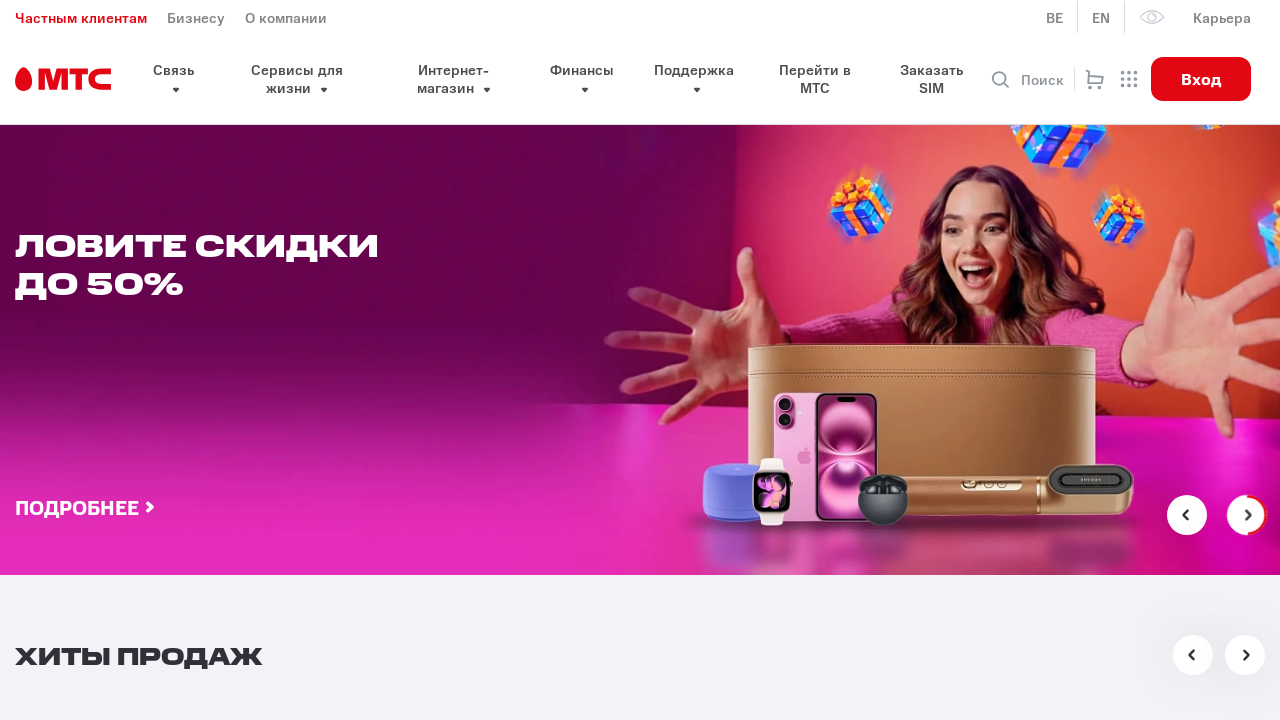

Payment system logos (Visa, MasterCard, pay) are visible in online top-up block
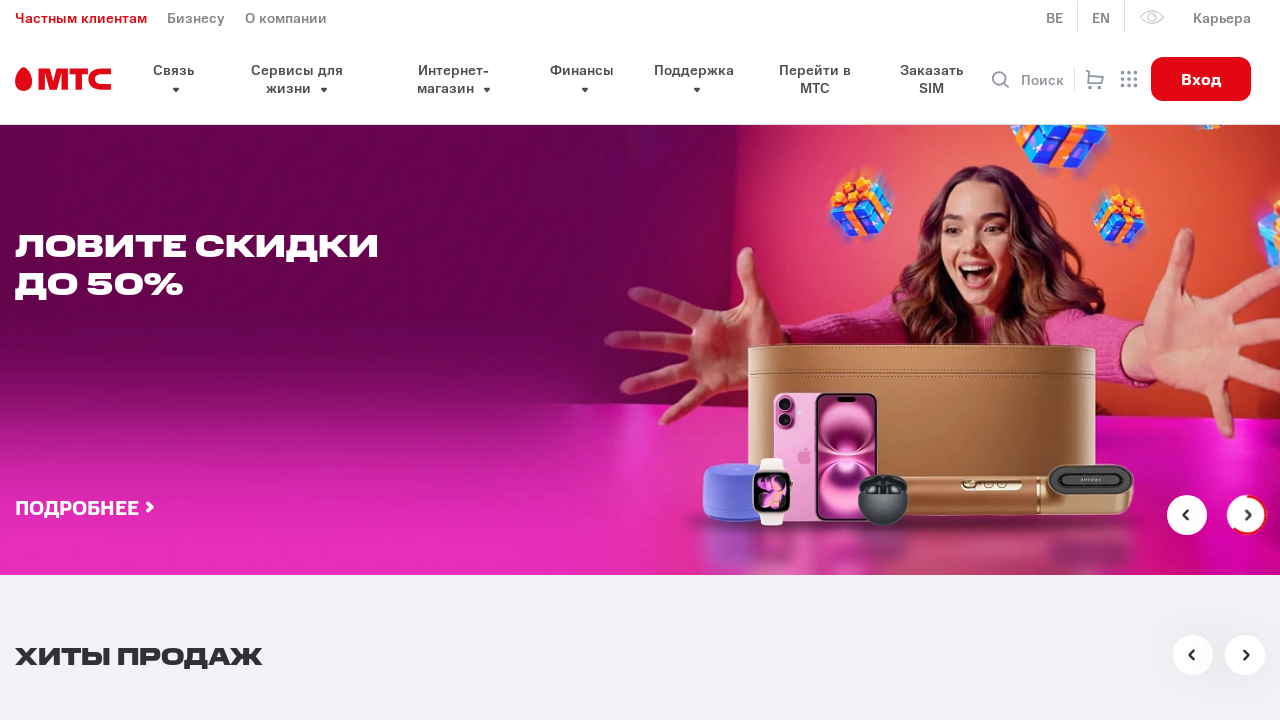

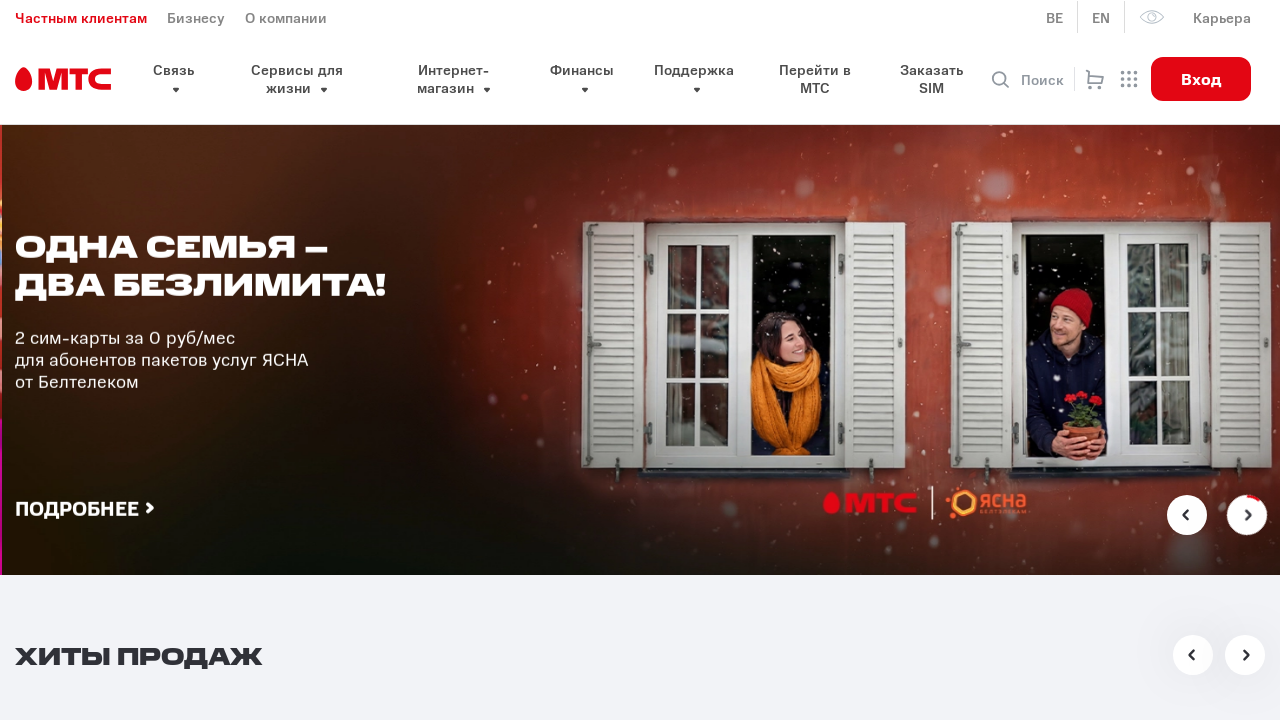